Performs click-and-hold, move to target, then release mouse button on a drag-and-drop test page

Starting URL: https://crossbrowsertesting.github.io/drag-and-drop

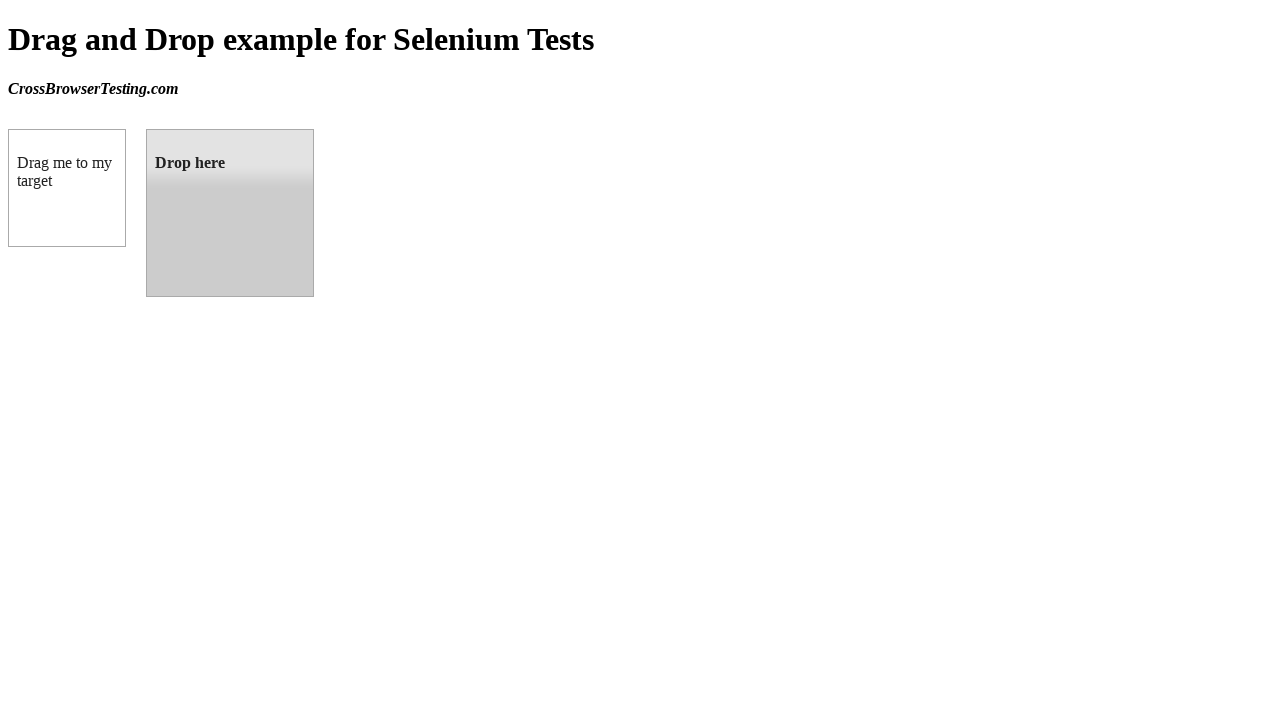

Waited for draggable element to load
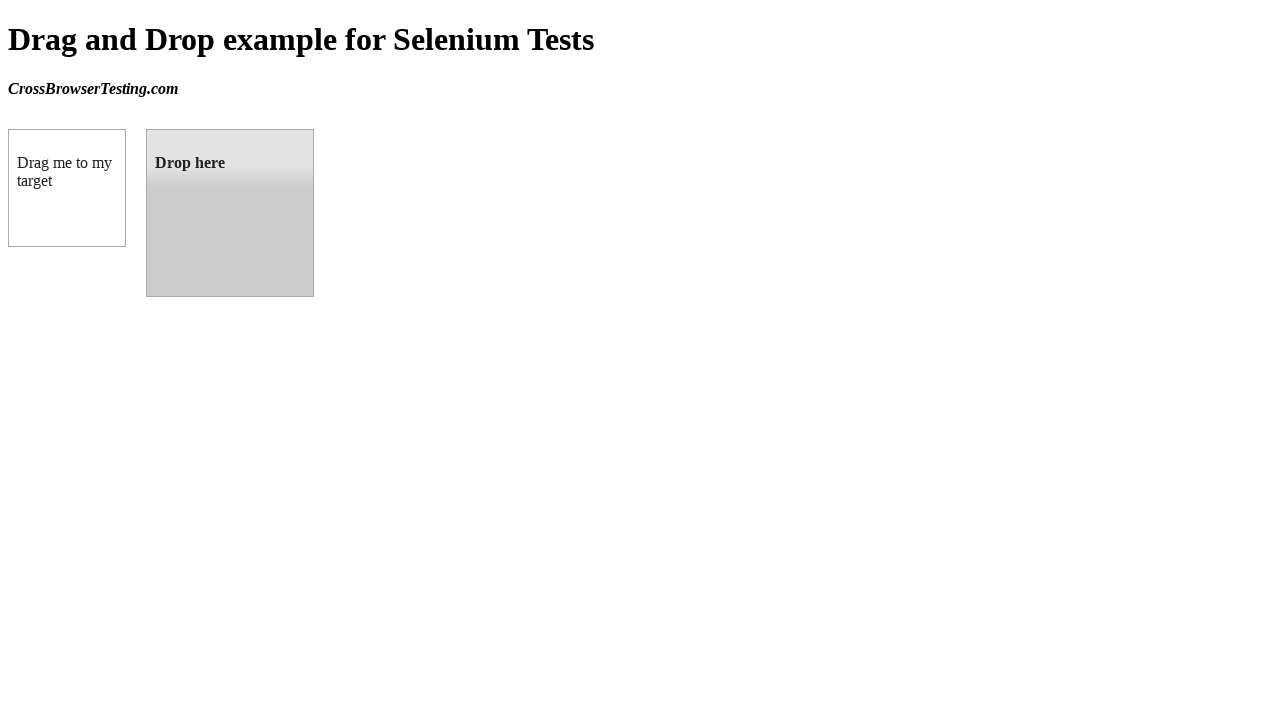

Located draggable source element
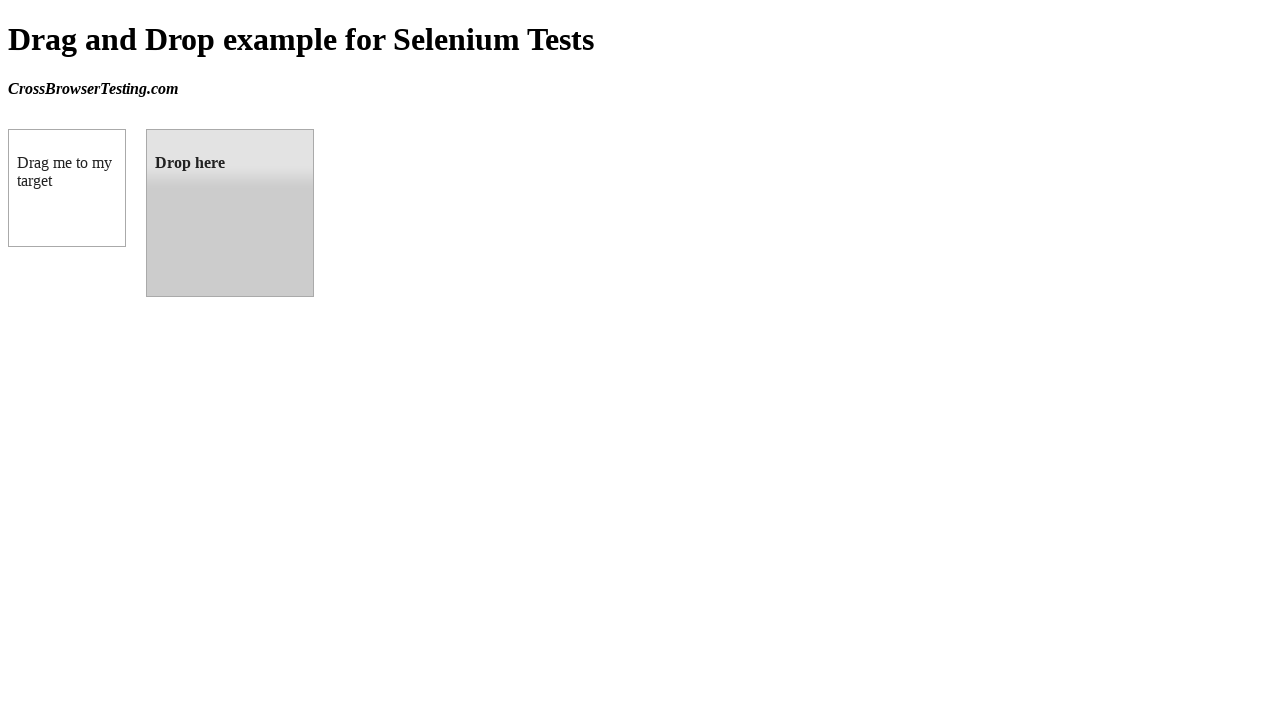

Located droppable target element
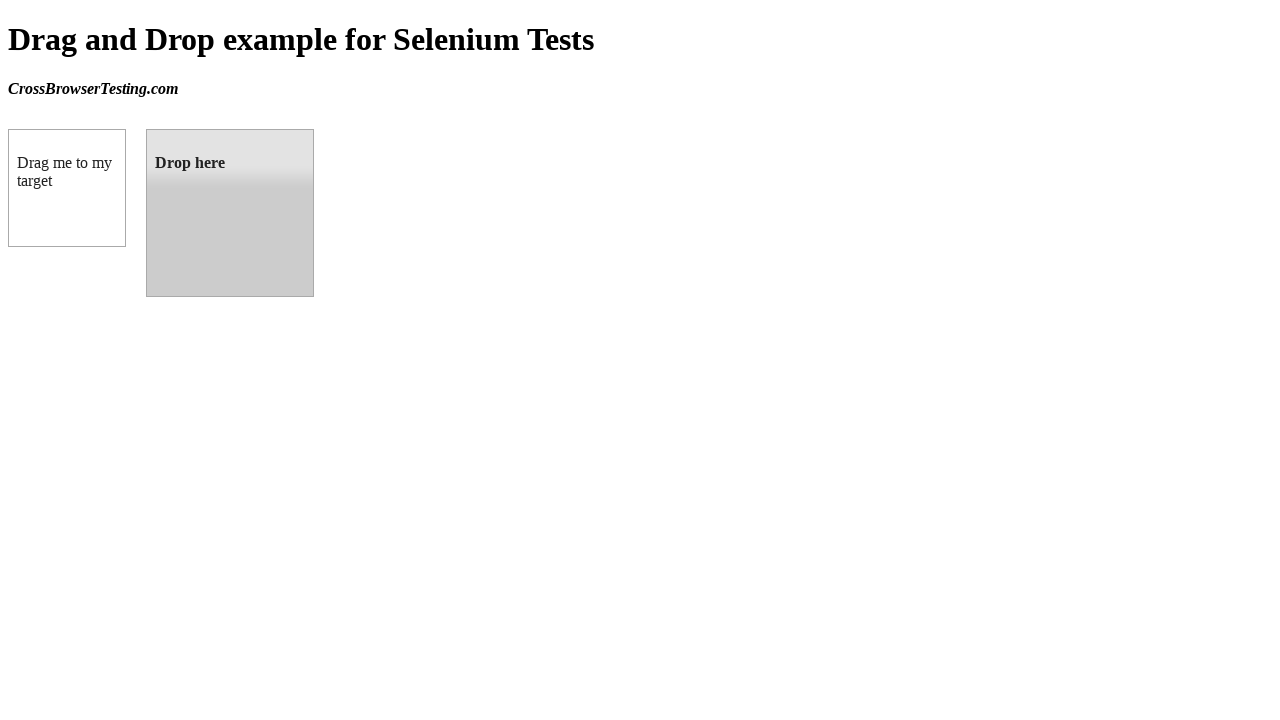

Retrieved bounding box of source element
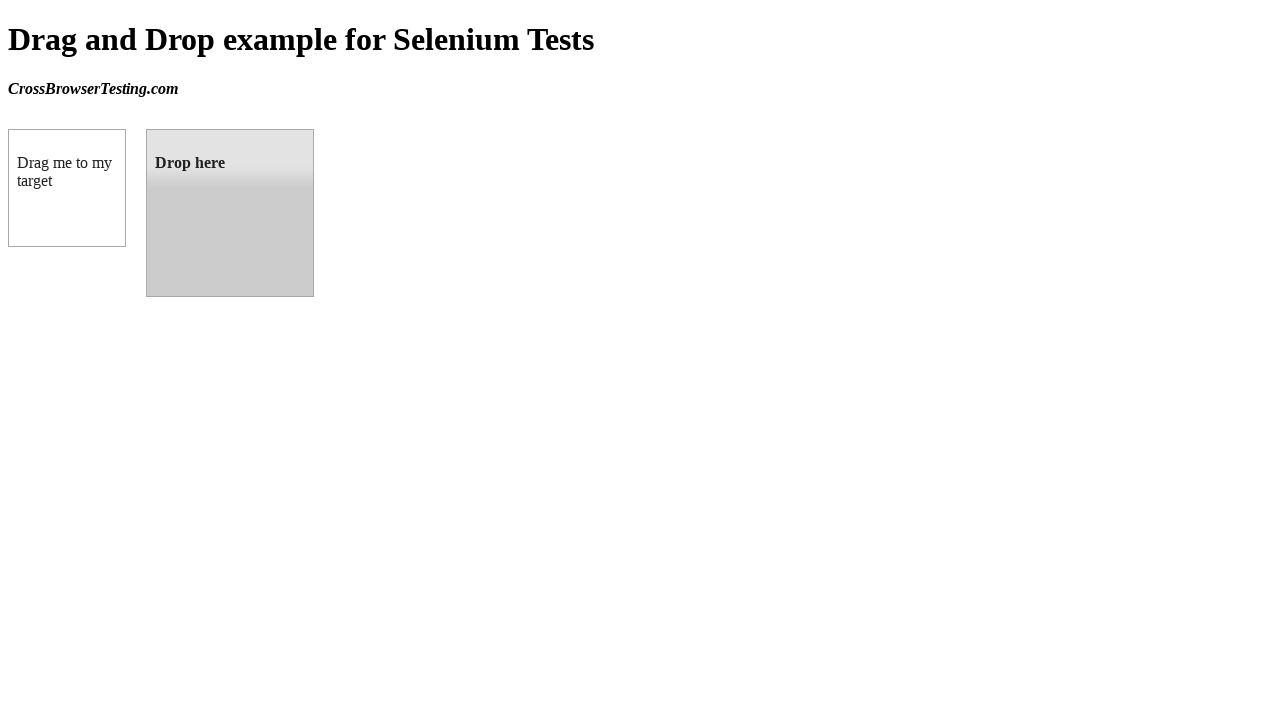

Retrieved bounding box of target element
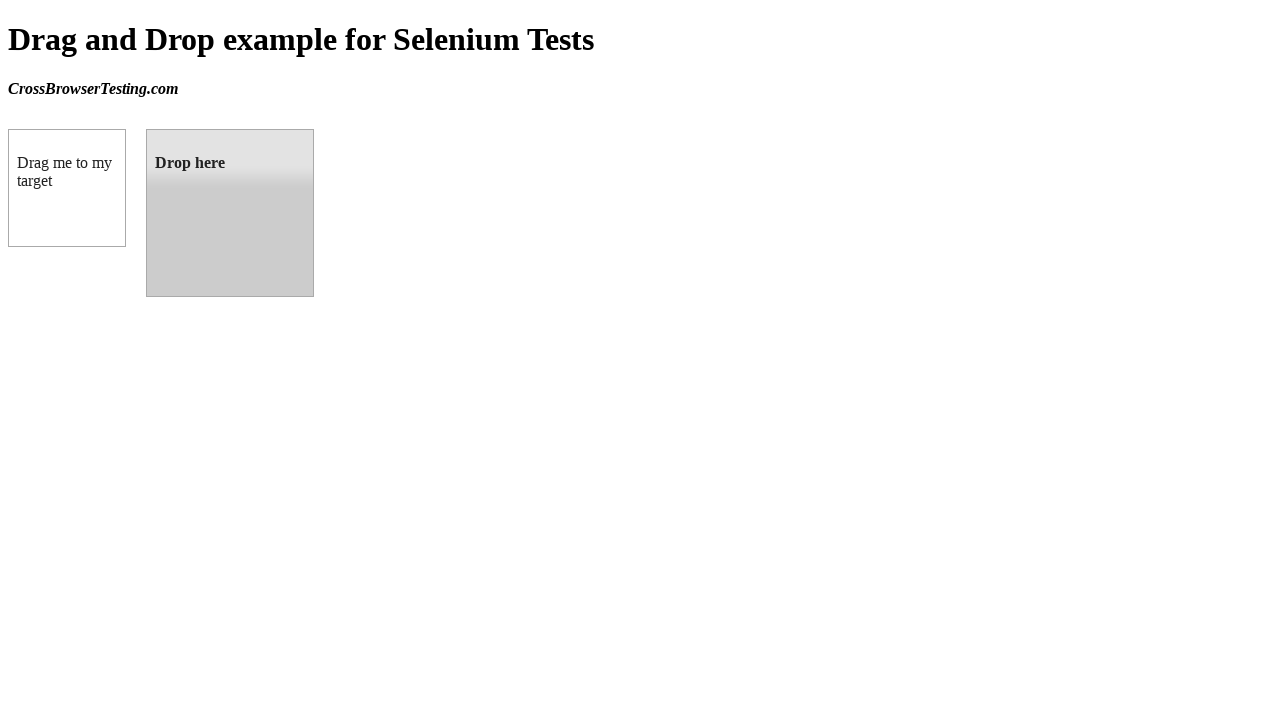

Moved mouse to center of source element at (67, 188)
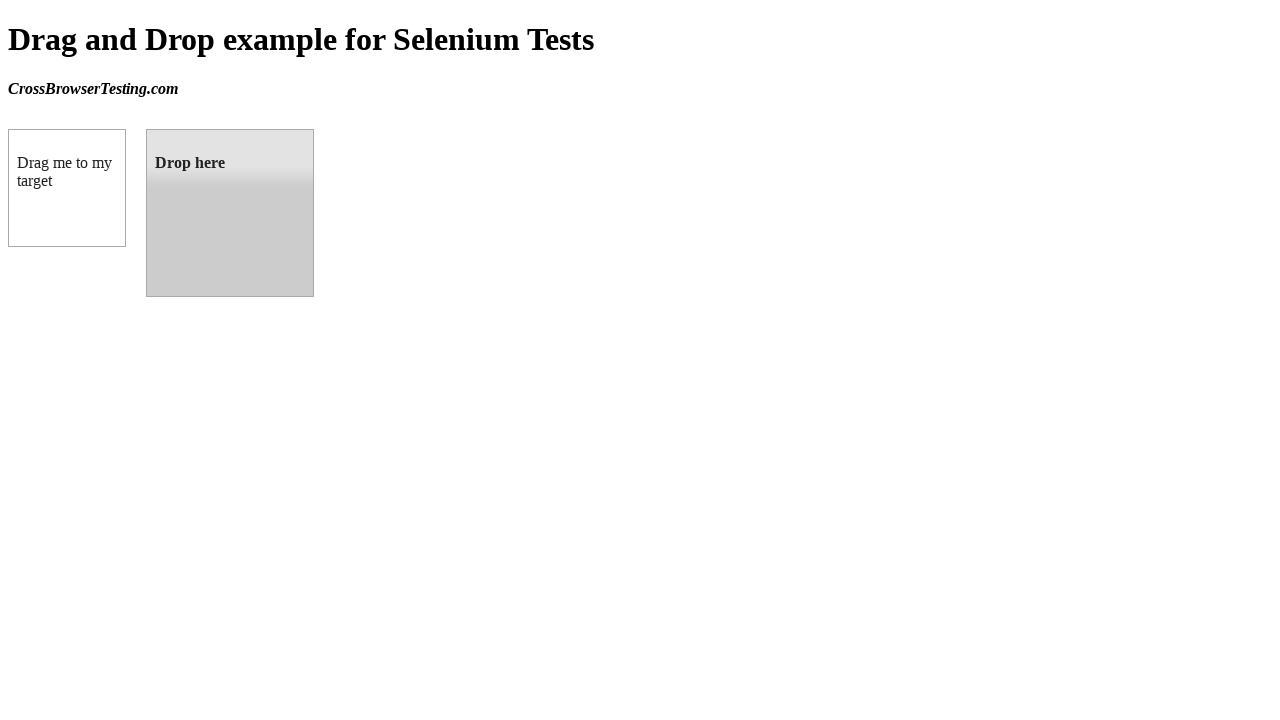

Pressed mouse button down on source element at (67, 188)
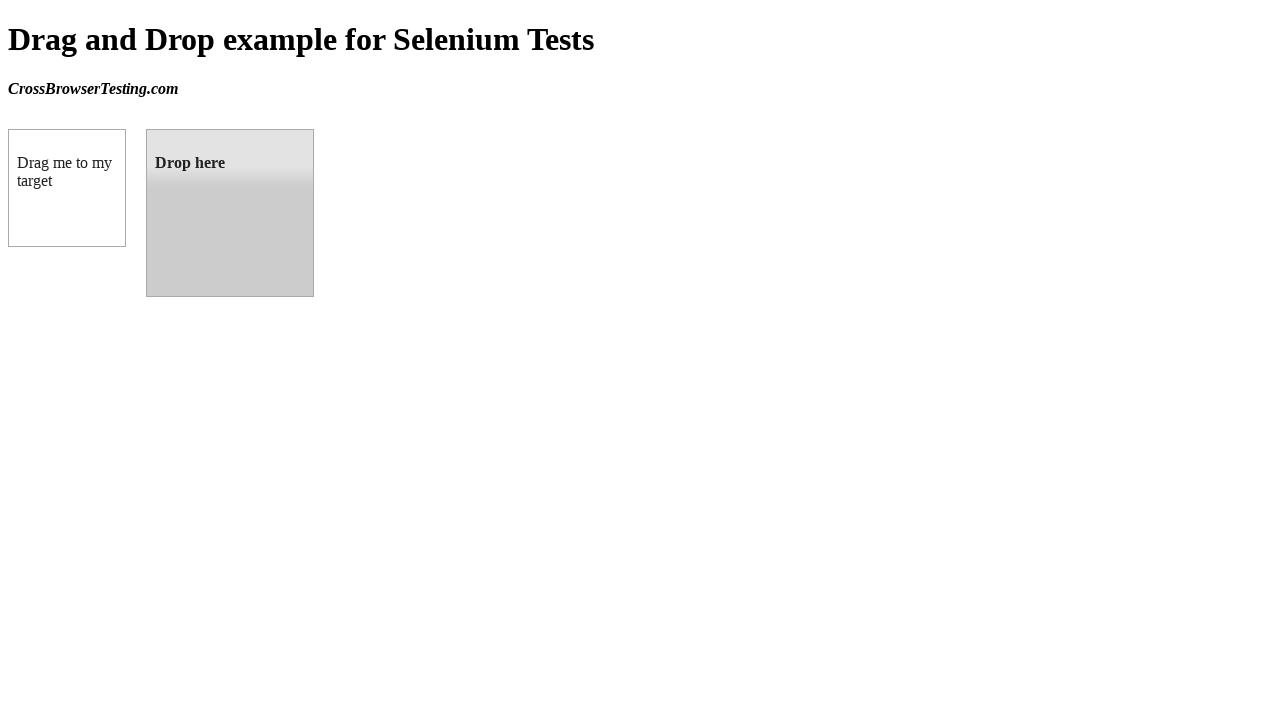

Dragged mouse to center of target element at (230, 213)
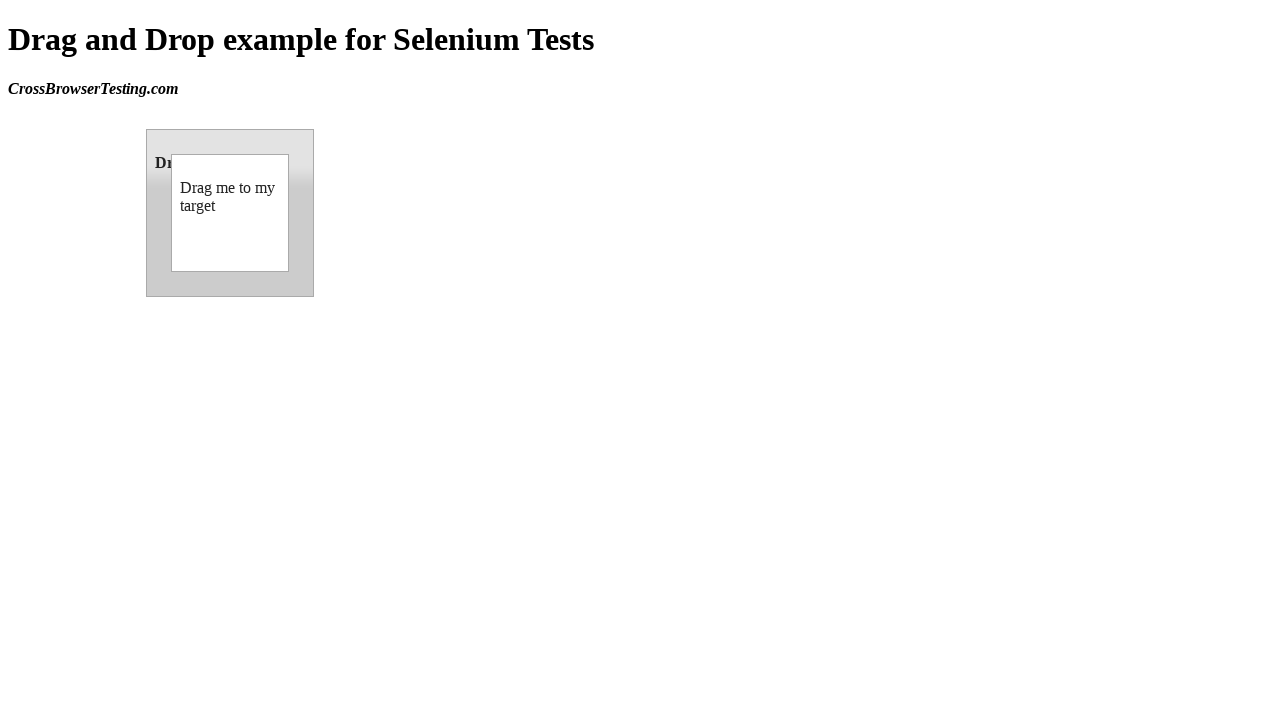

Released mouse button on target element to complete drag-and-drop at (230, 213)
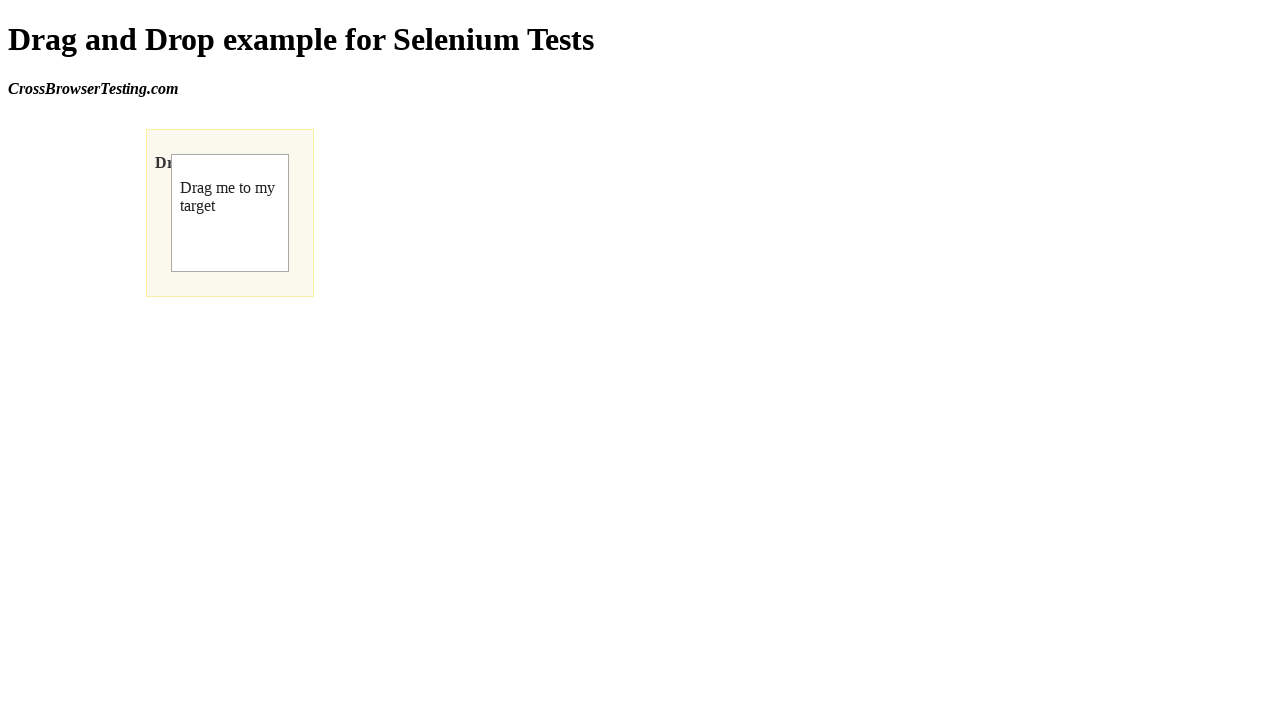

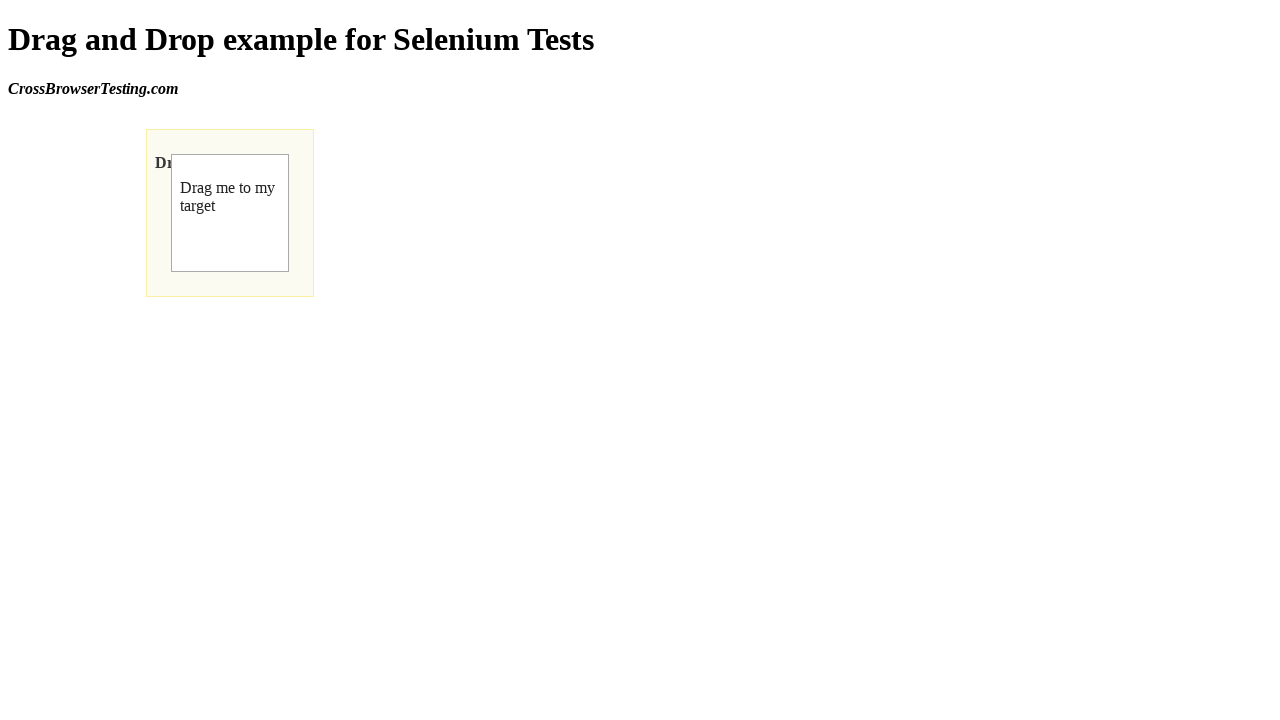